Tests JavaScript confirm alert popup by clicking the trigger button, switching to the alert dialog, retrieving its text, and dismissing it.

Starting URL: https://the-internet.herokuapp.com/javascript_alerts

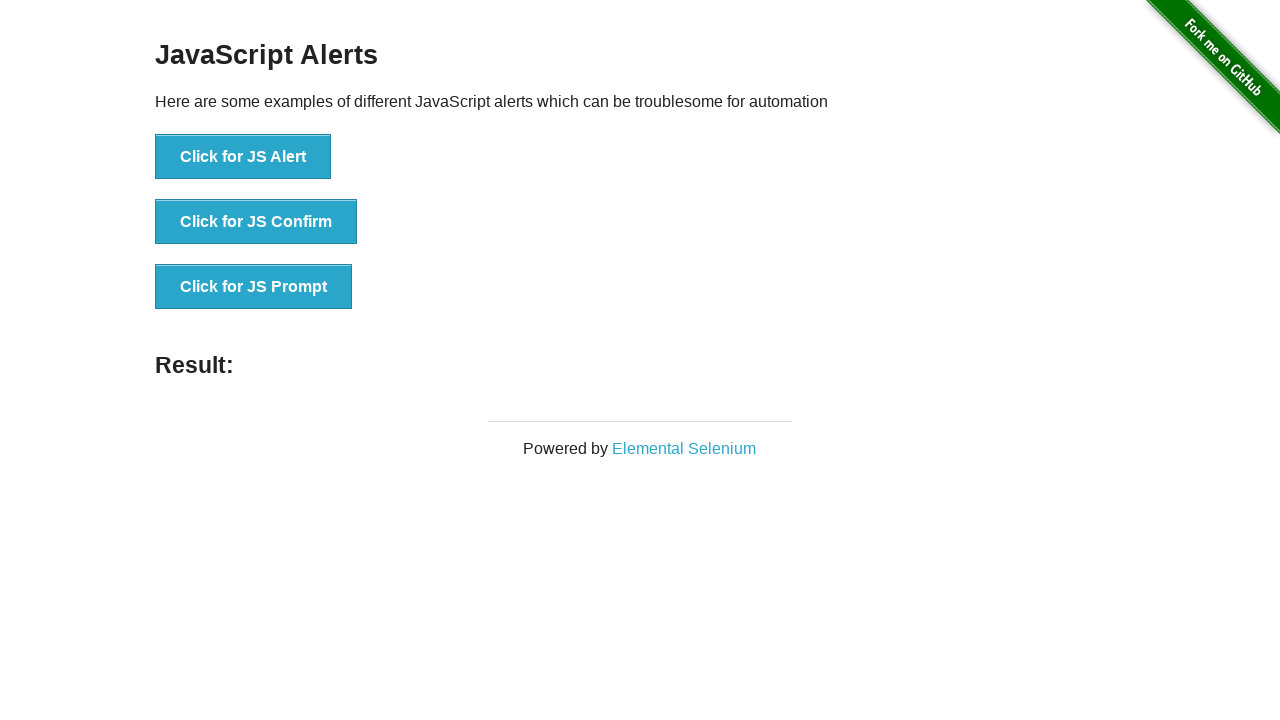

Waited for JS Confirm button to be available
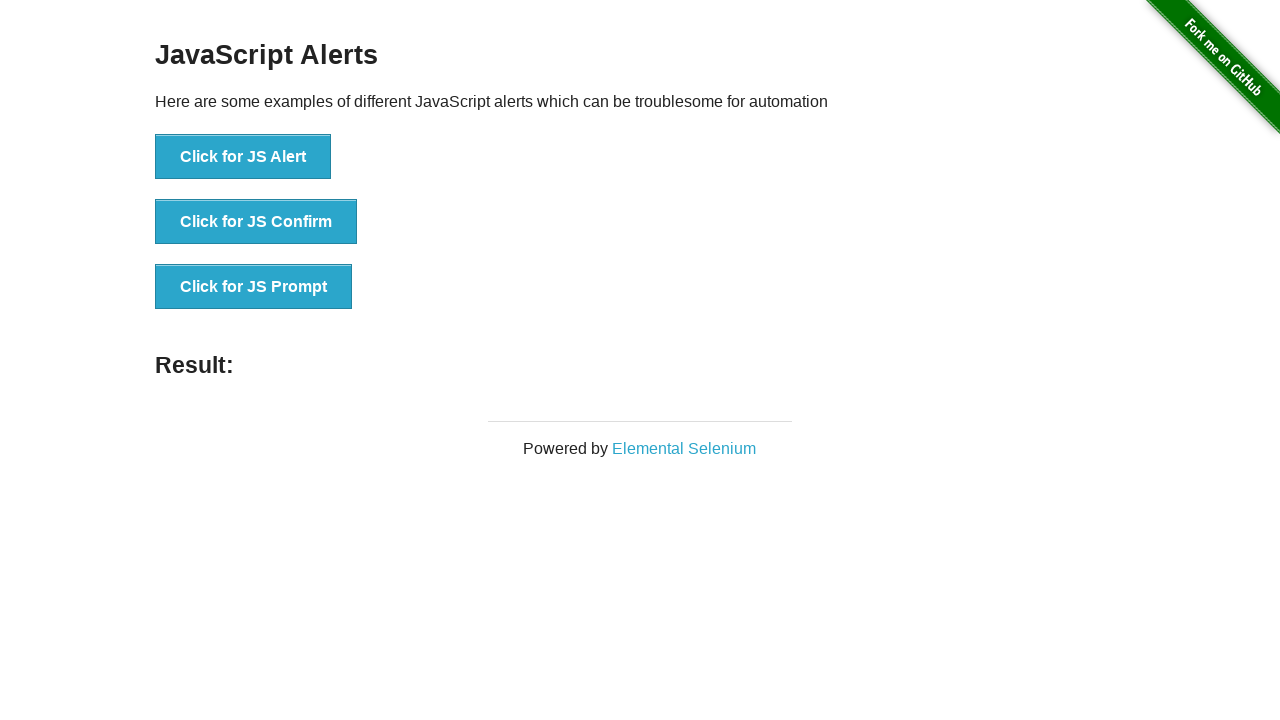

Clicked the JS Confirm button at (256, 222) on xpath=//button[text()='Click for JS Confirm']
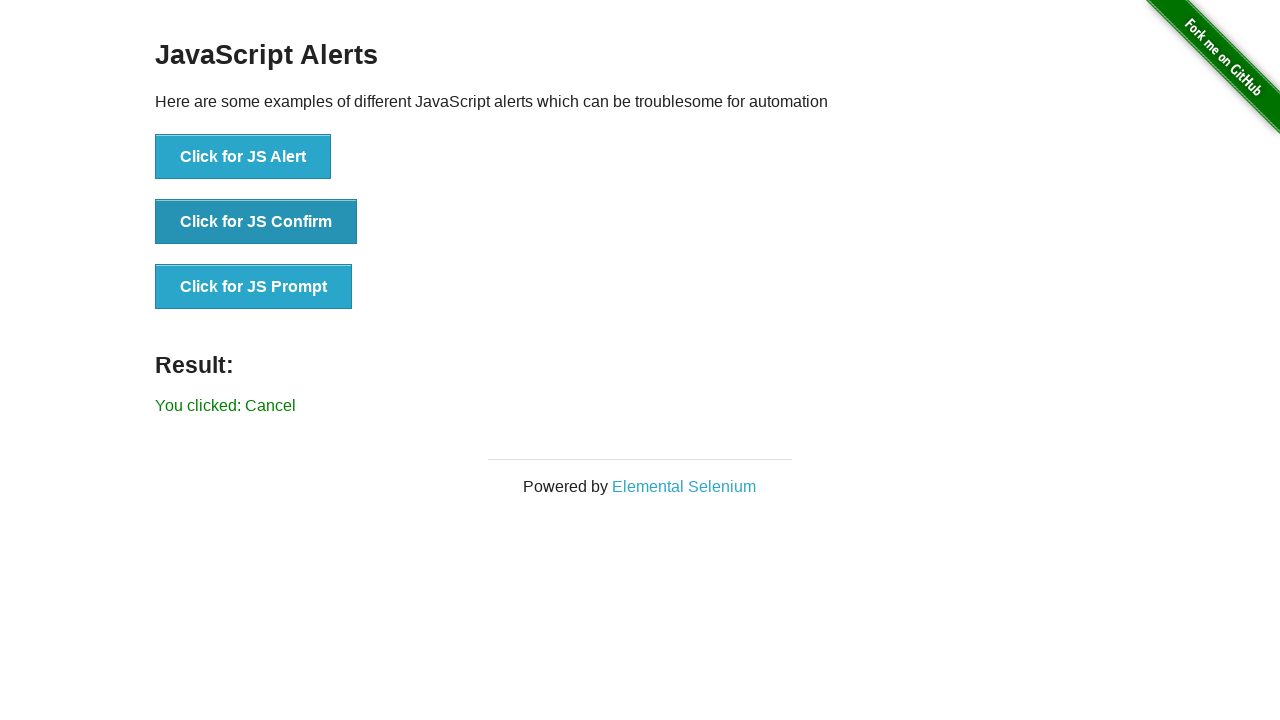

Registered dialog handler to dismiss alerts
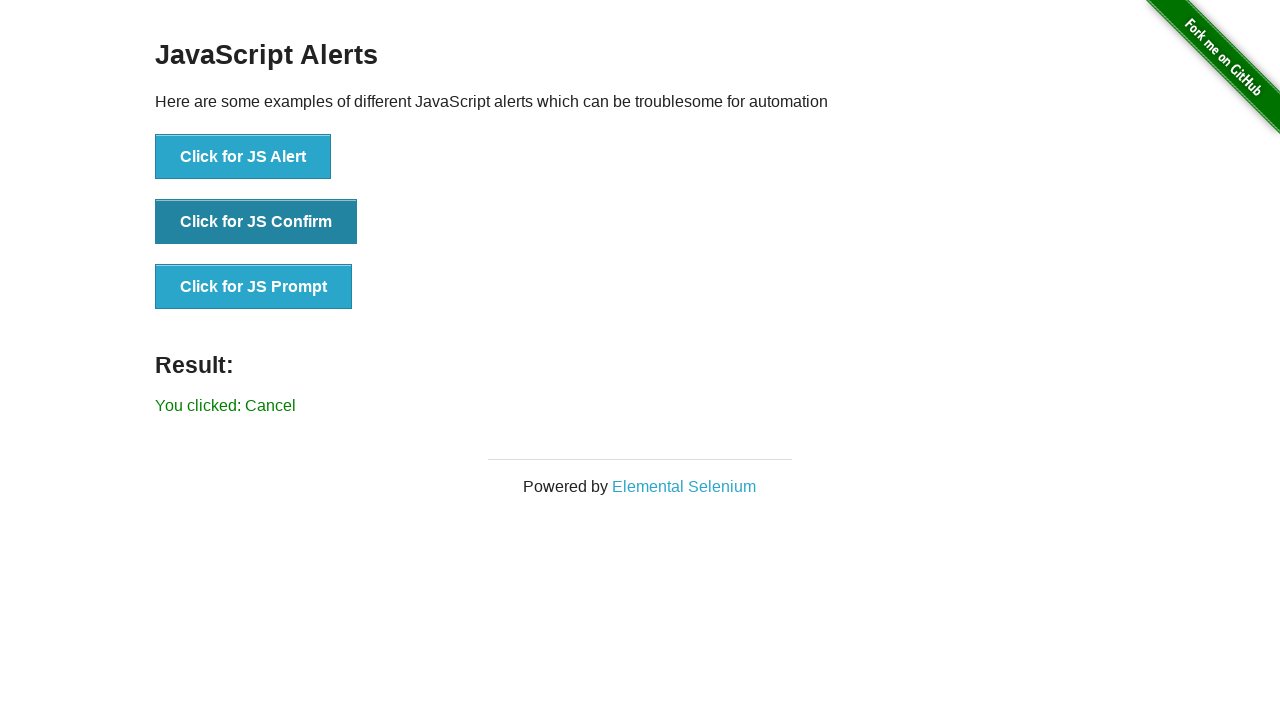

Clicked JS Confirm button again to trigger dialog at (256, 222) on xpath=//button[text()='Click for JS Confirm']
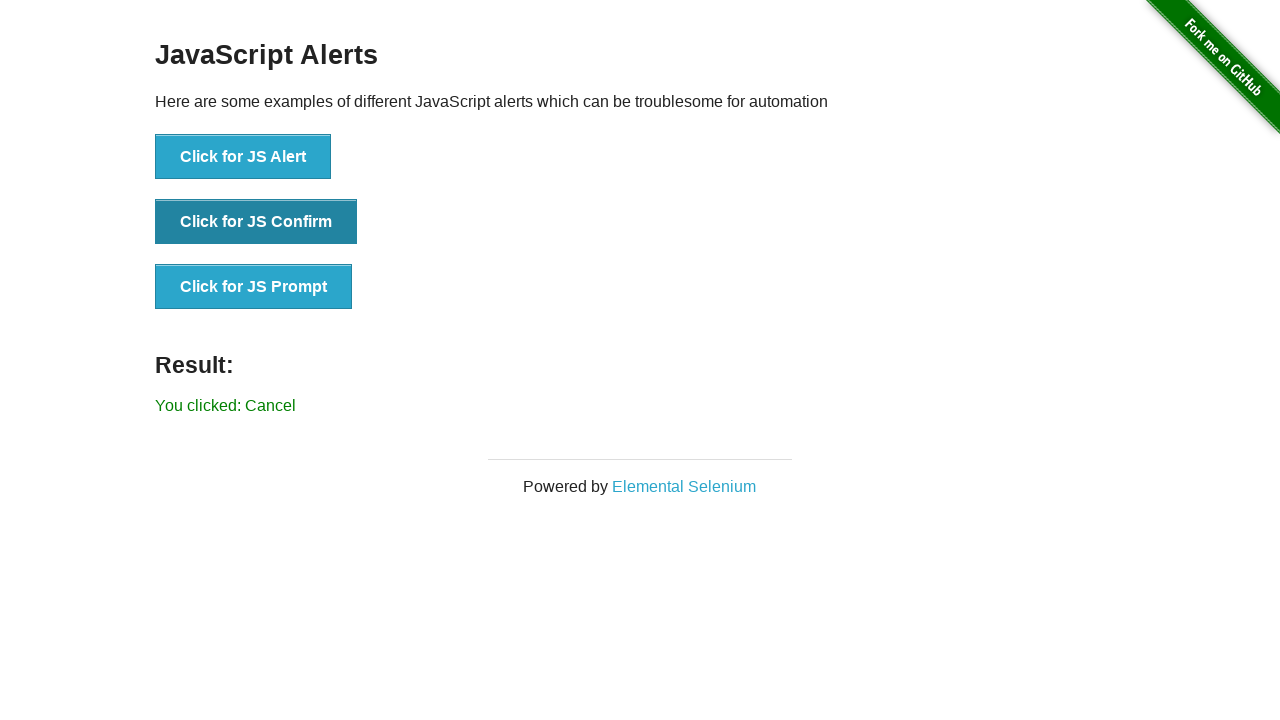

Waited for dialog to be handled and dismissed
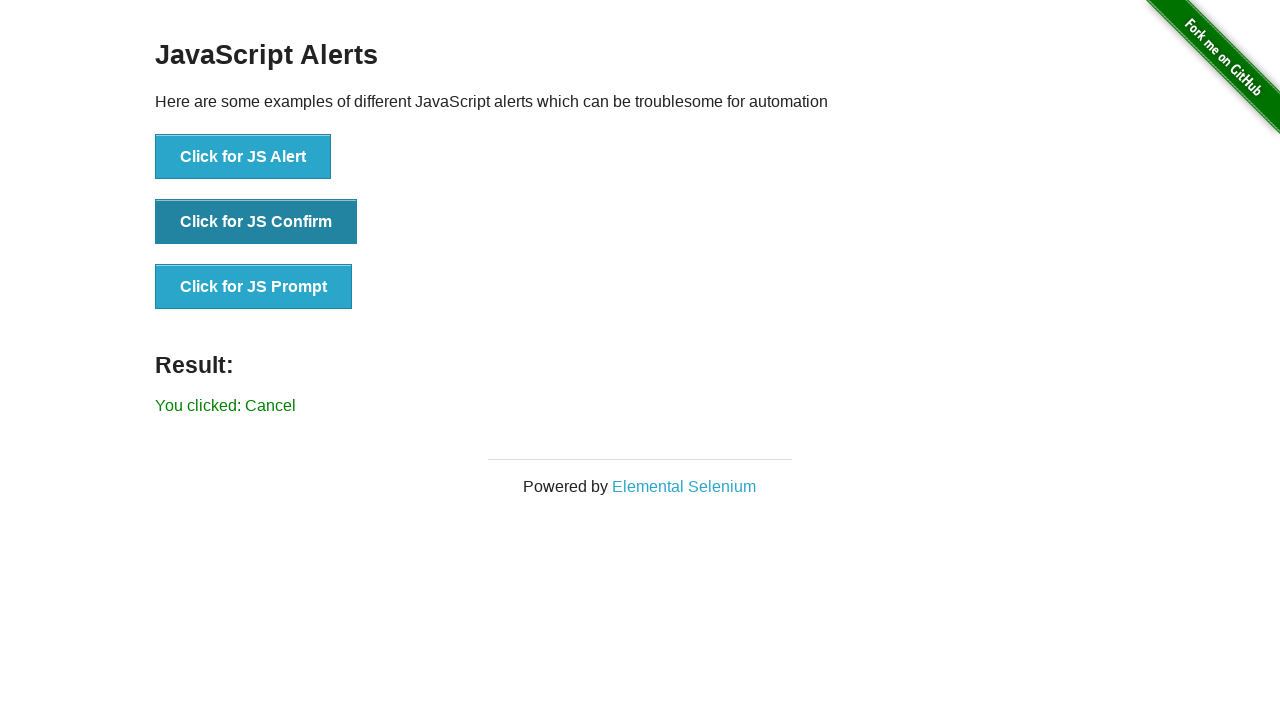

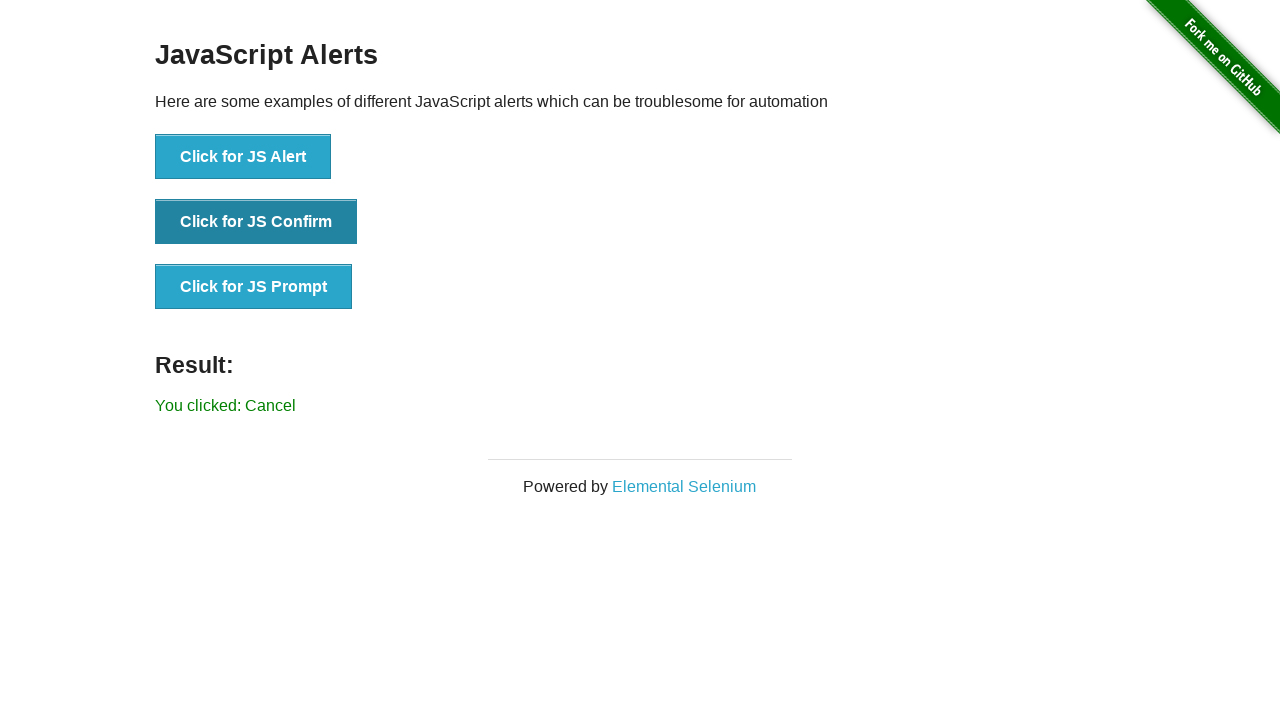